Tests adding elements dynamically by clicking an 'Add Element' button and verifying the element appears

Starting URL: https://the-internet.herokuapp.com/add_remove_elements/

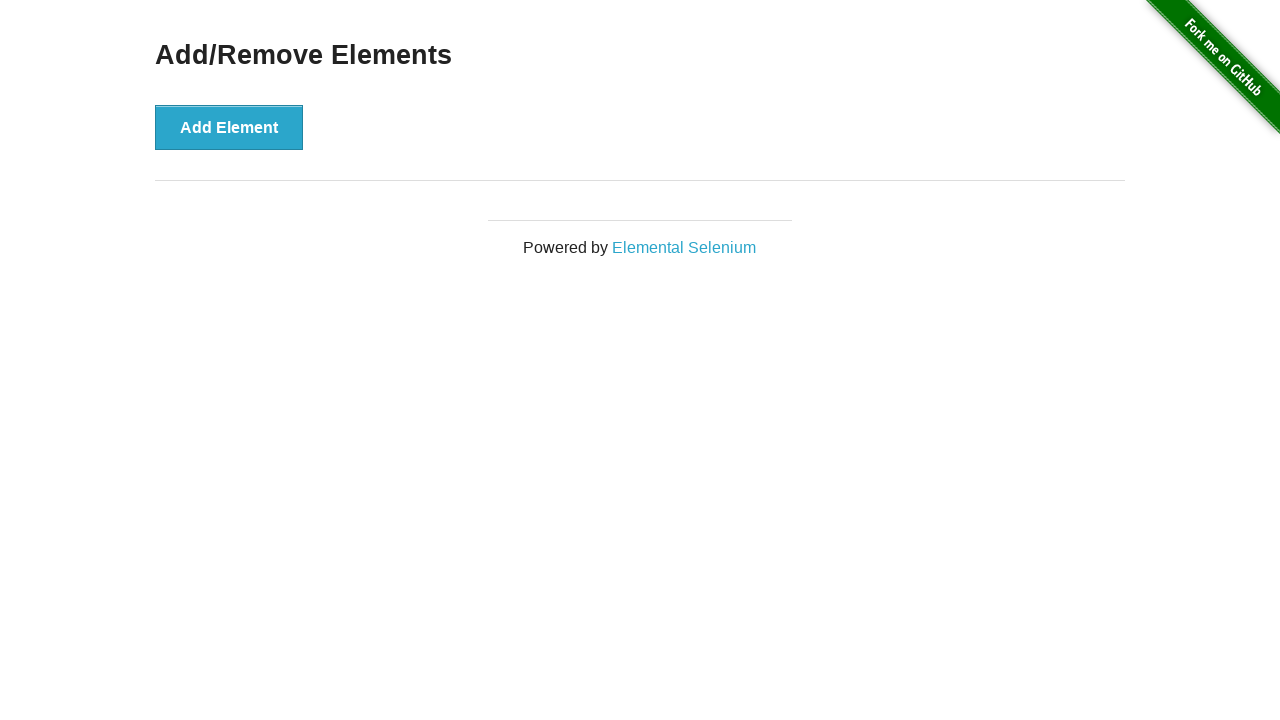

Clicked the 'Add Element' button at (229, 127) on xpath=//button[text()='Add Element']
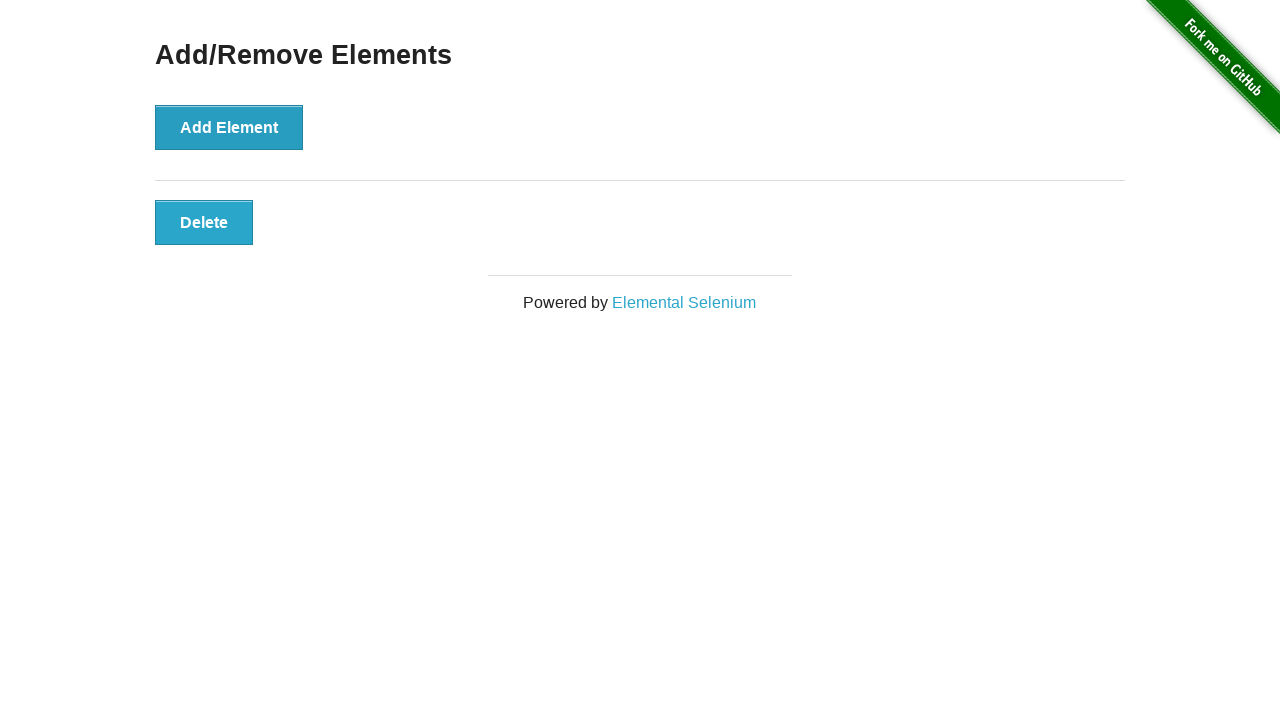

Verified that the dynamically added element with class 'added-manually' appeared
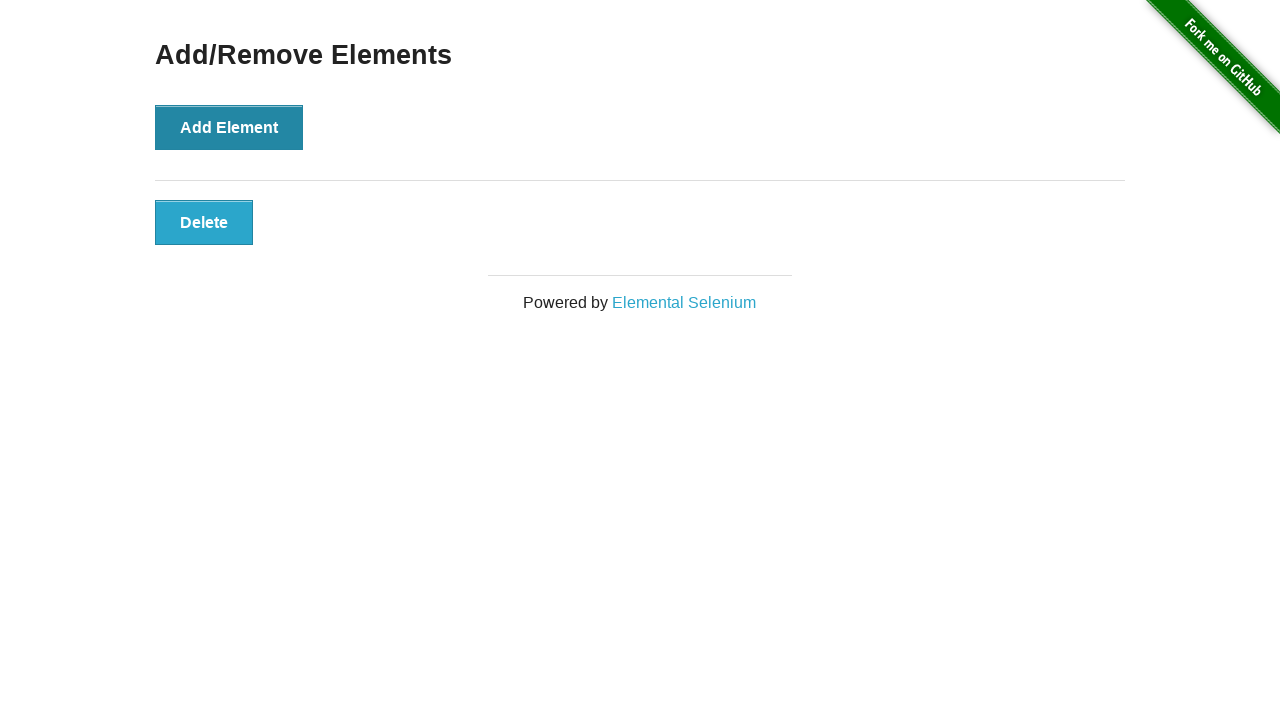

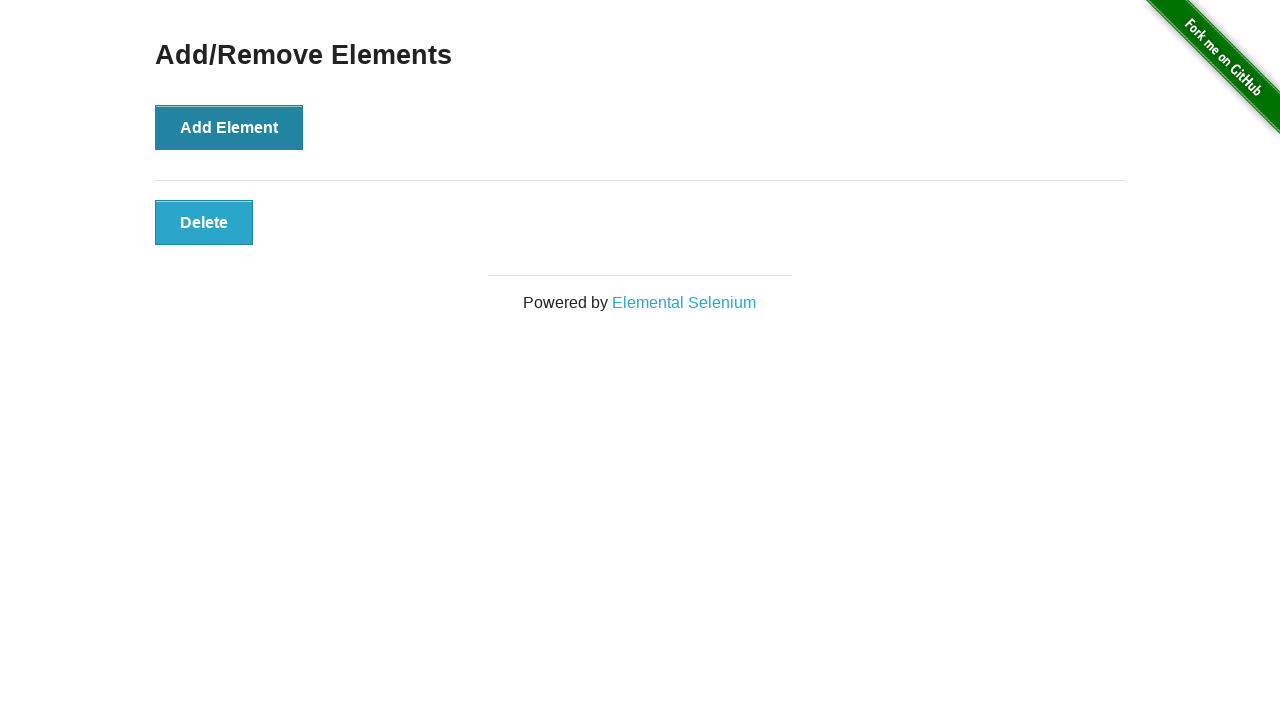